Tests scrolling to an element on a page and filling in name and date fields on a scroll practice form

Starting URL: https://formy-project.herokuapp.com/scroll

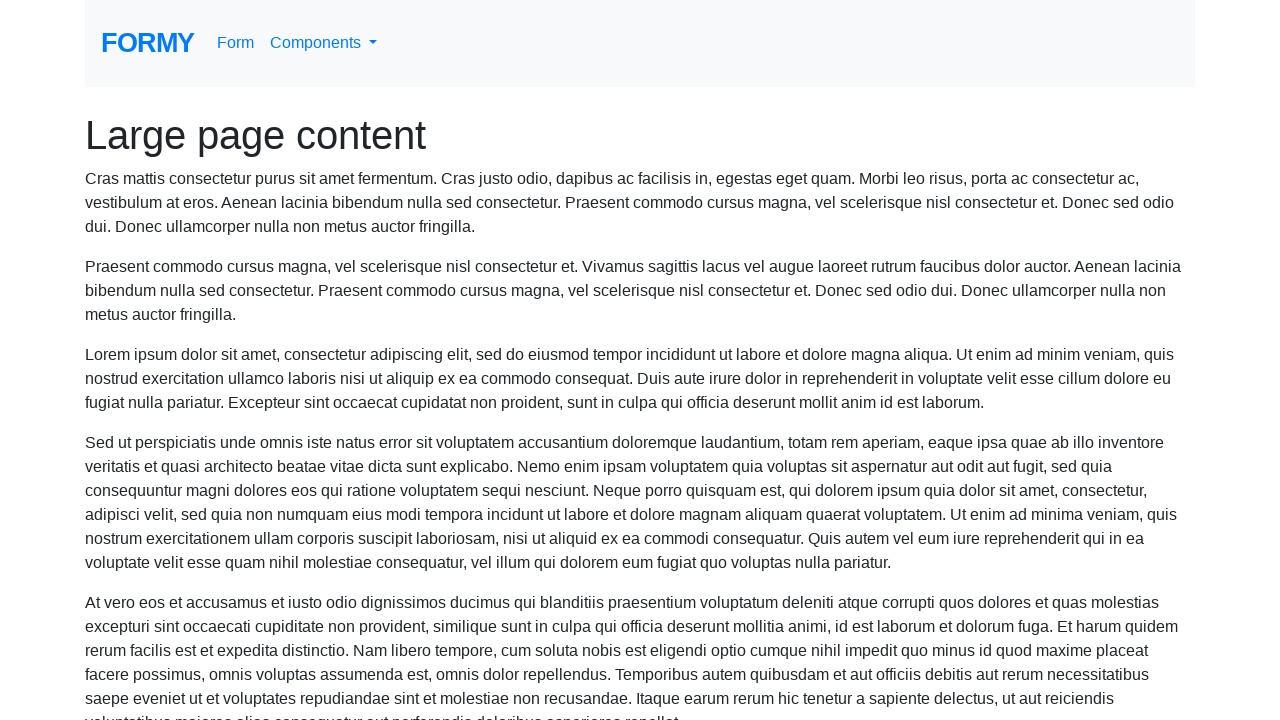

Scrolled name field into view
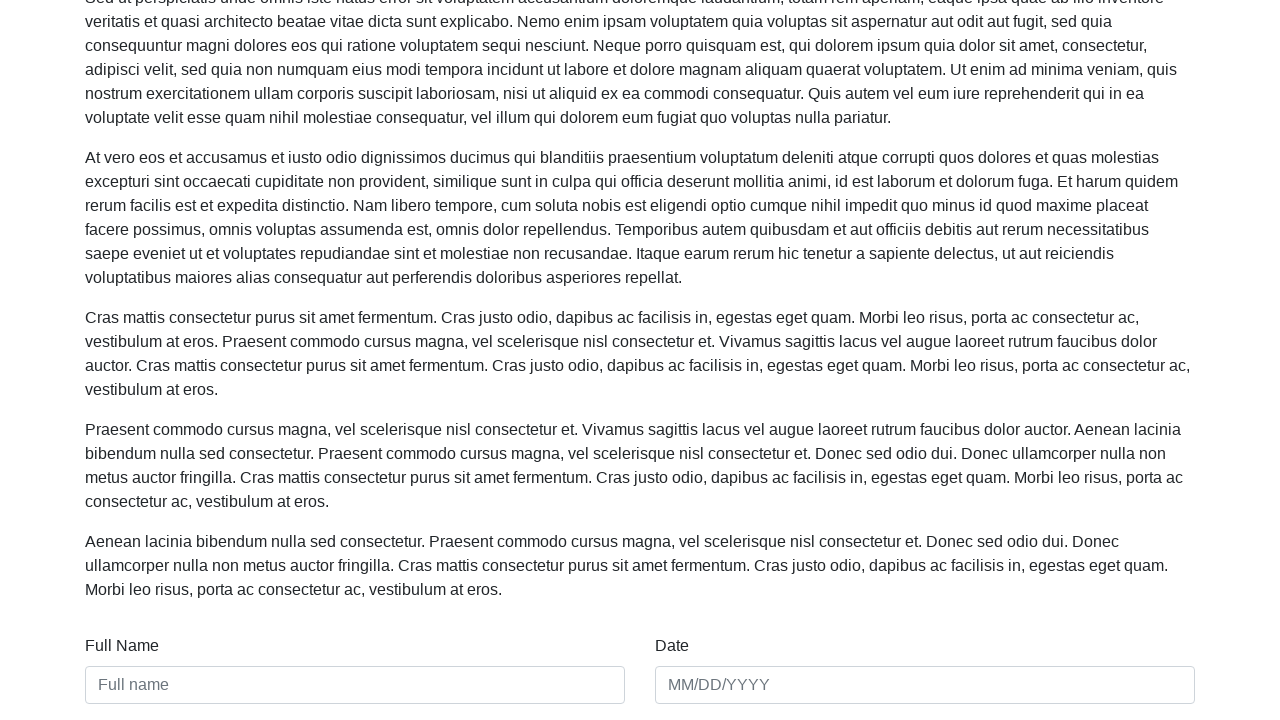

Filled name field with 'Hemanth' on #name
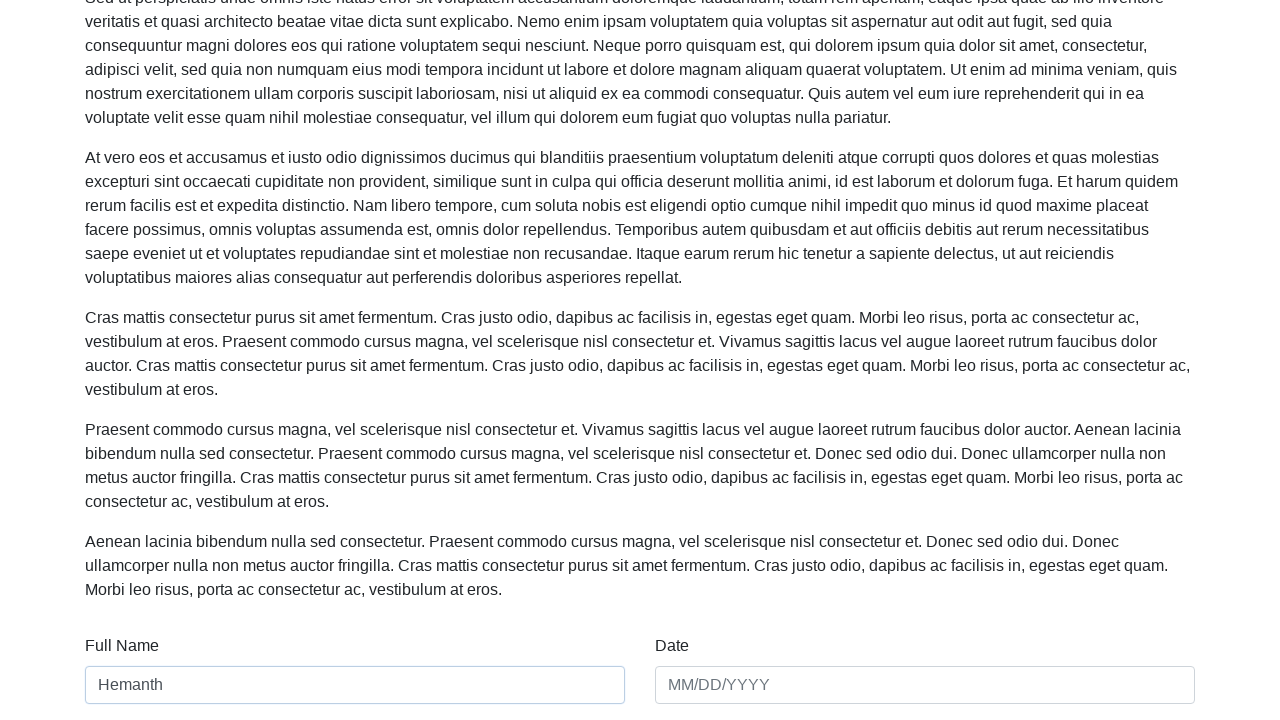

Filled date field with '04/11/1992' on #date
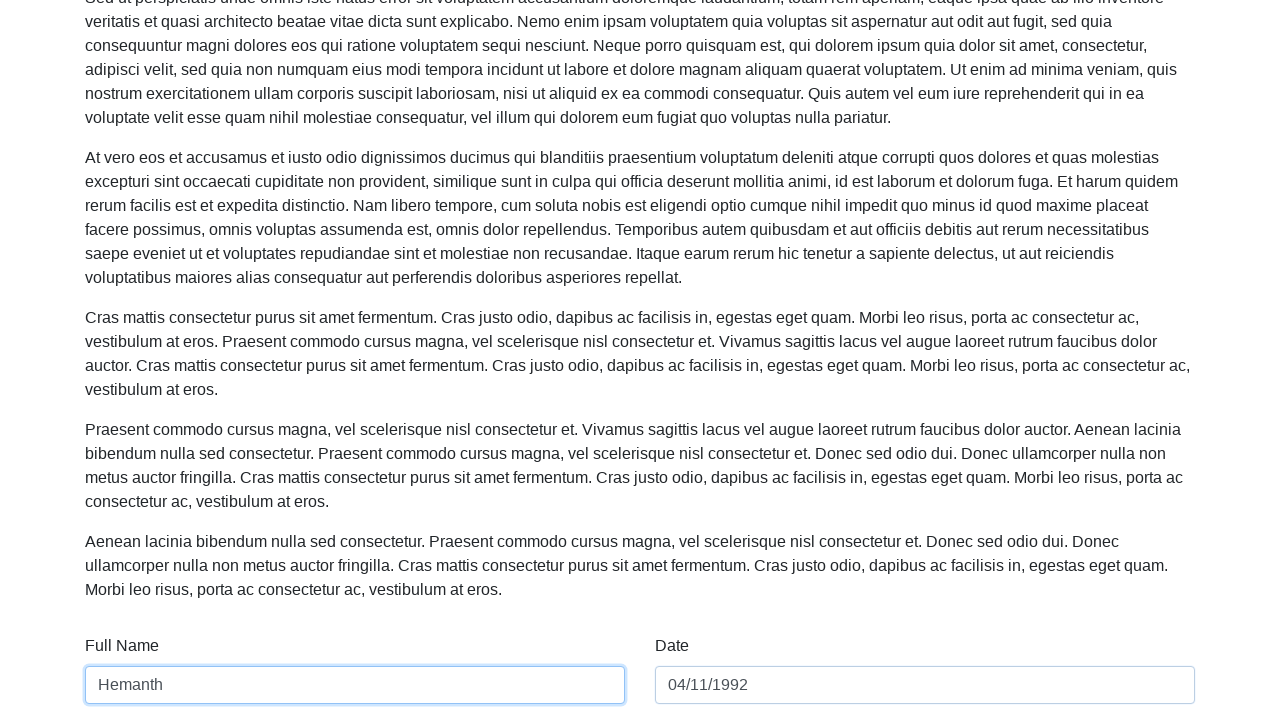

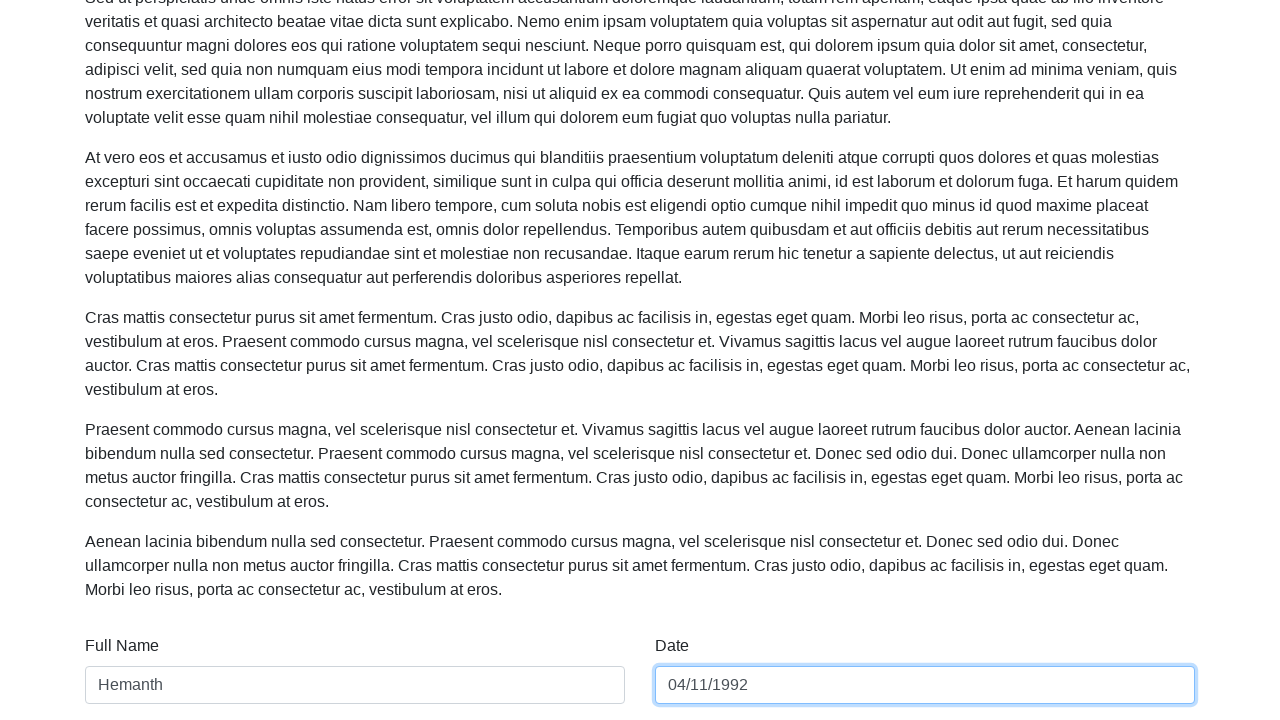